Tests accepting a JavaScript alert dialog by clicking a button and confirming the alert

Starting URL: https://automationfc.github.io/basic-form/index.html

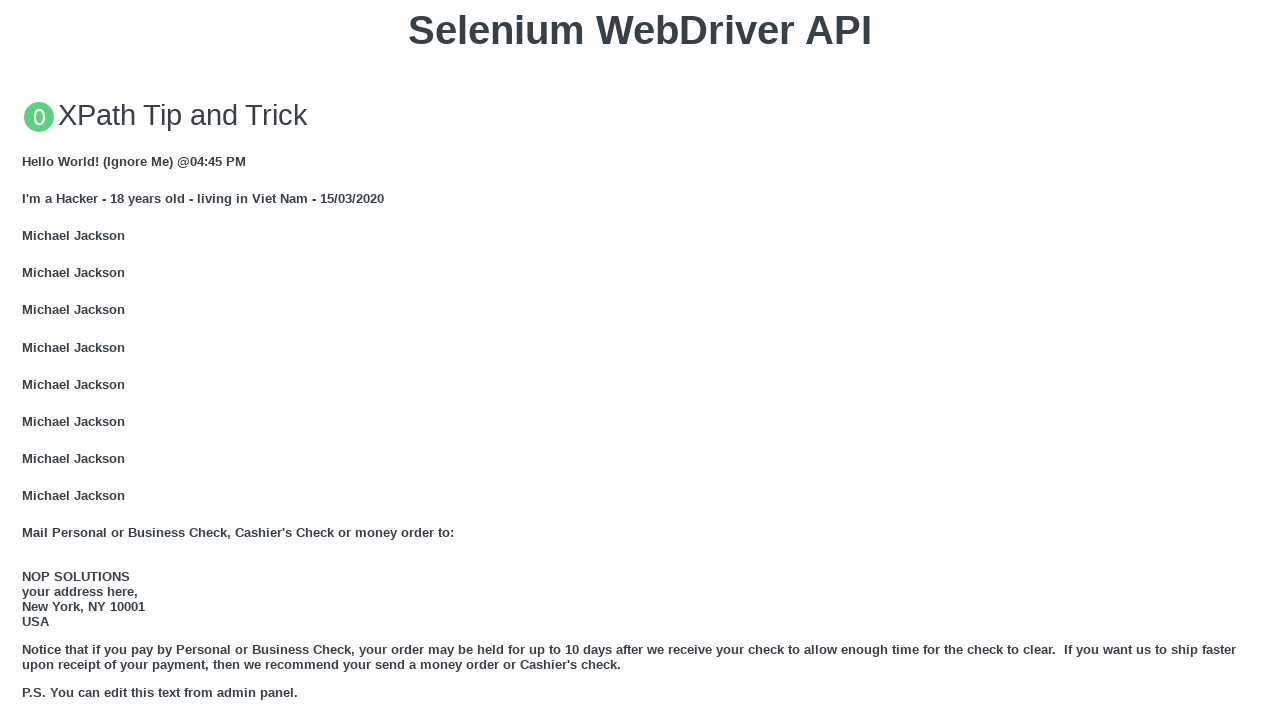

Set up dialog handler to accept alerts
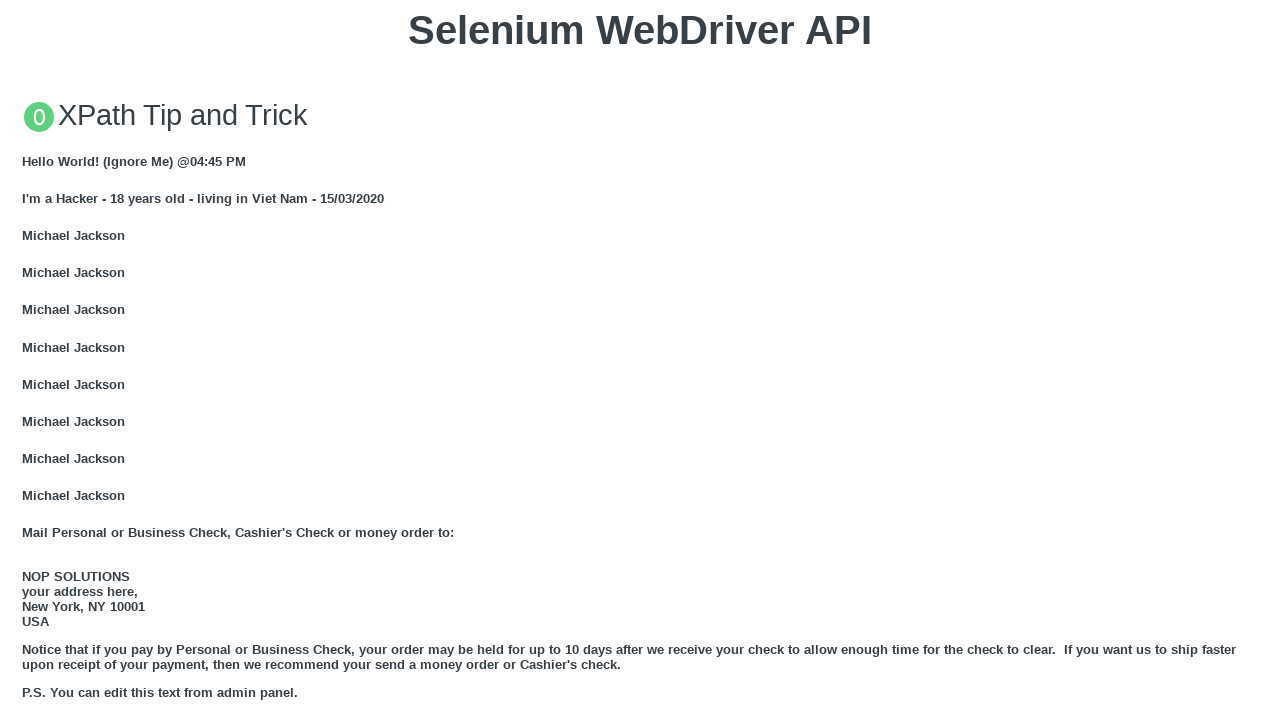

Clicked button to trigger JavaScript alert at (640, 360) on xpath=//button[text()='Click for JS Alert']
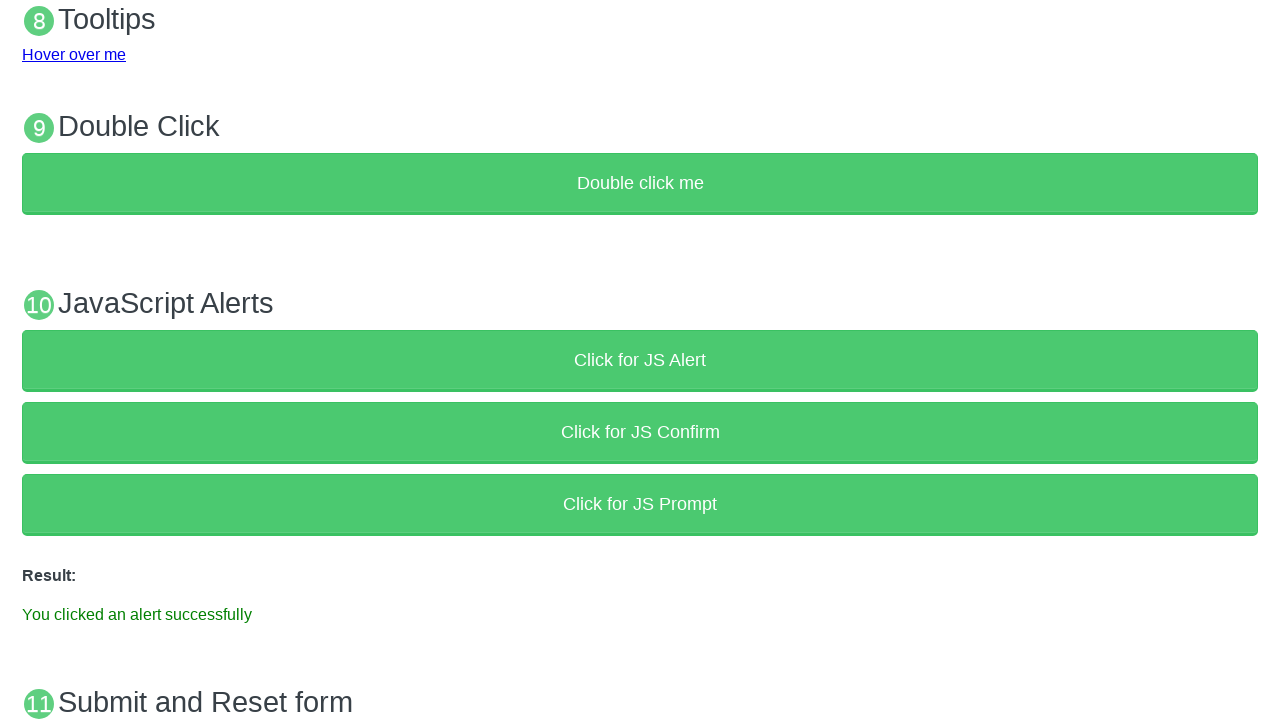

Alert was accepted and success message appeared
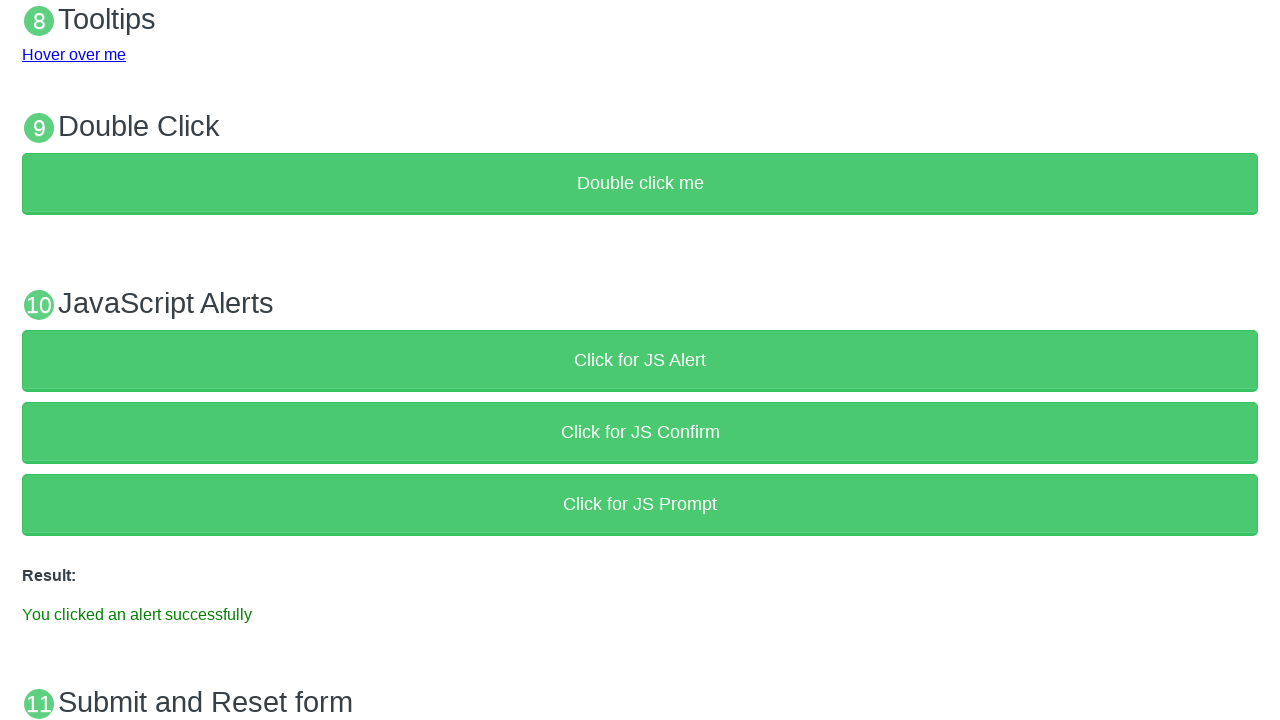

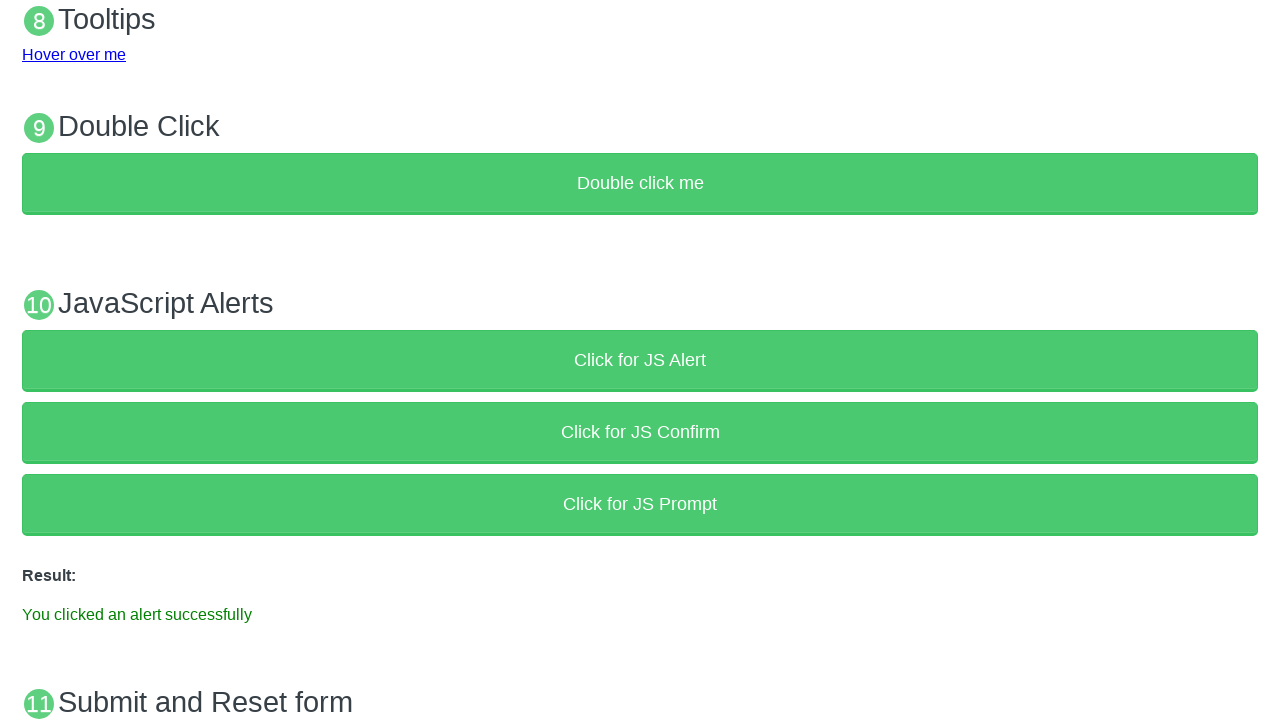